Tests basic accessibility features by verifying presence of landmark elements (main, nav) and heading structure on the page.

Starting URL: https://bob-takuya.github.io/archi-site/

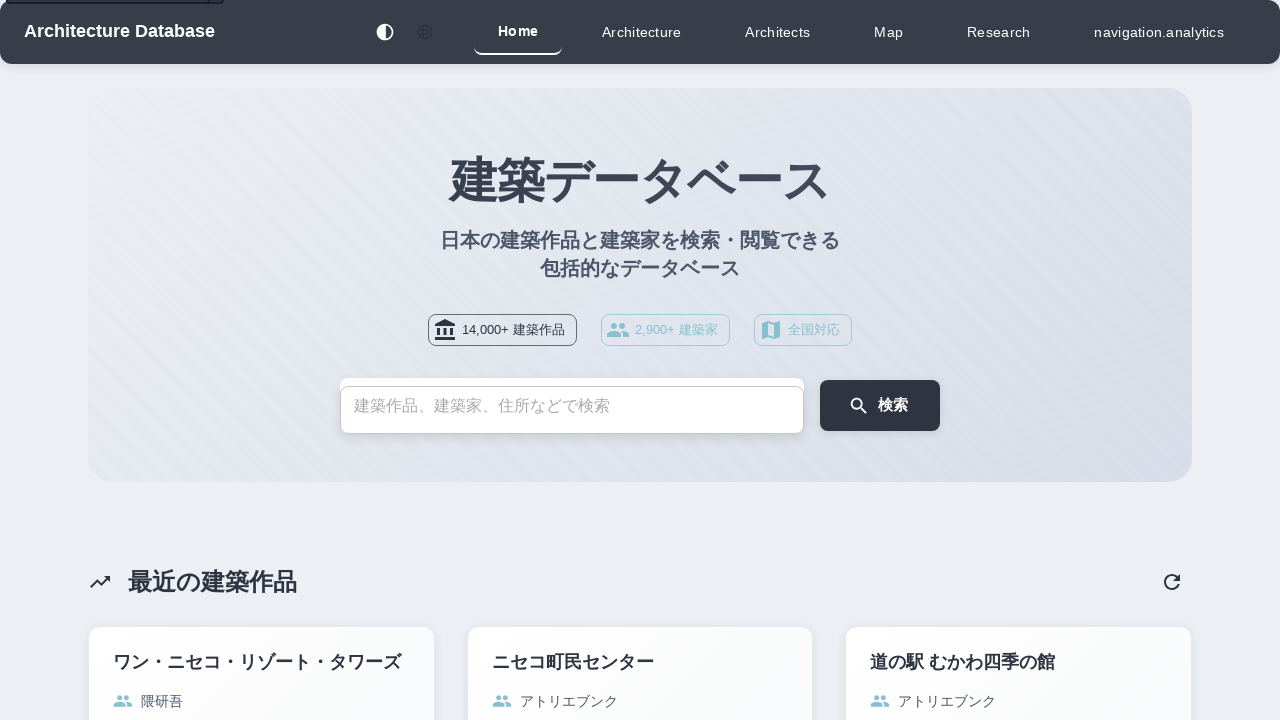

Waited for React app to mount (#root selector)
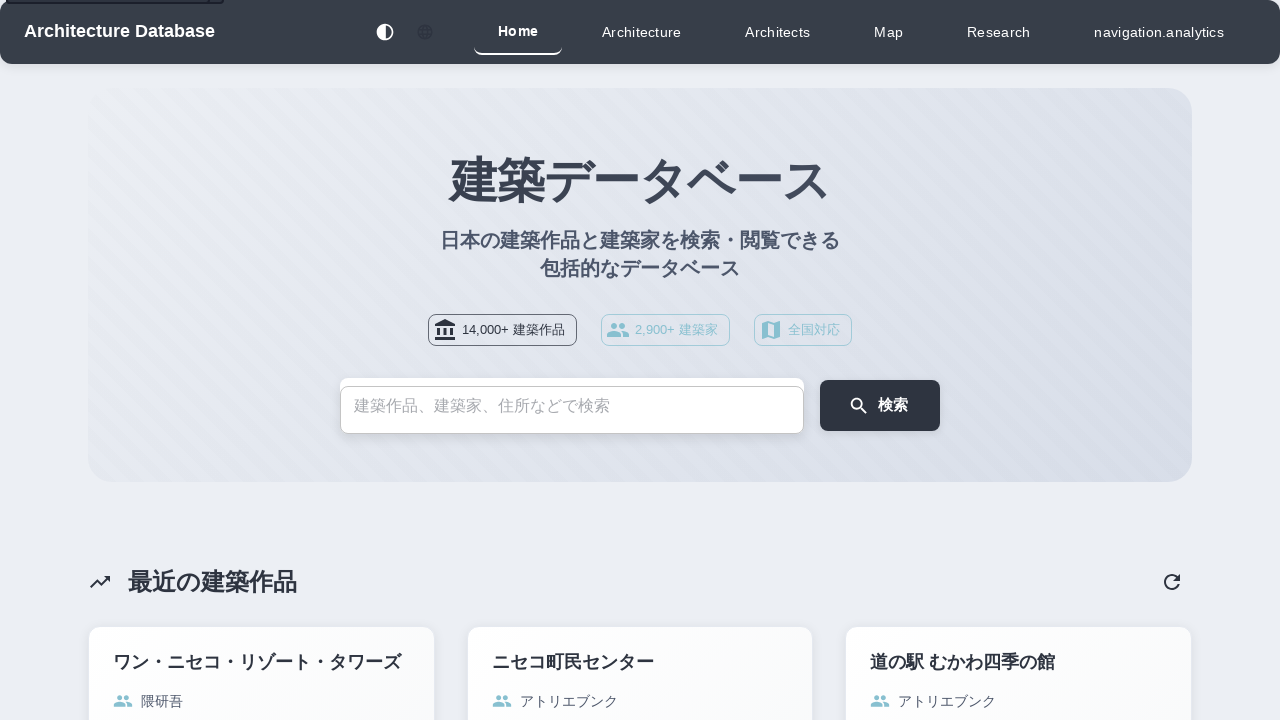

Checked for main landmark element
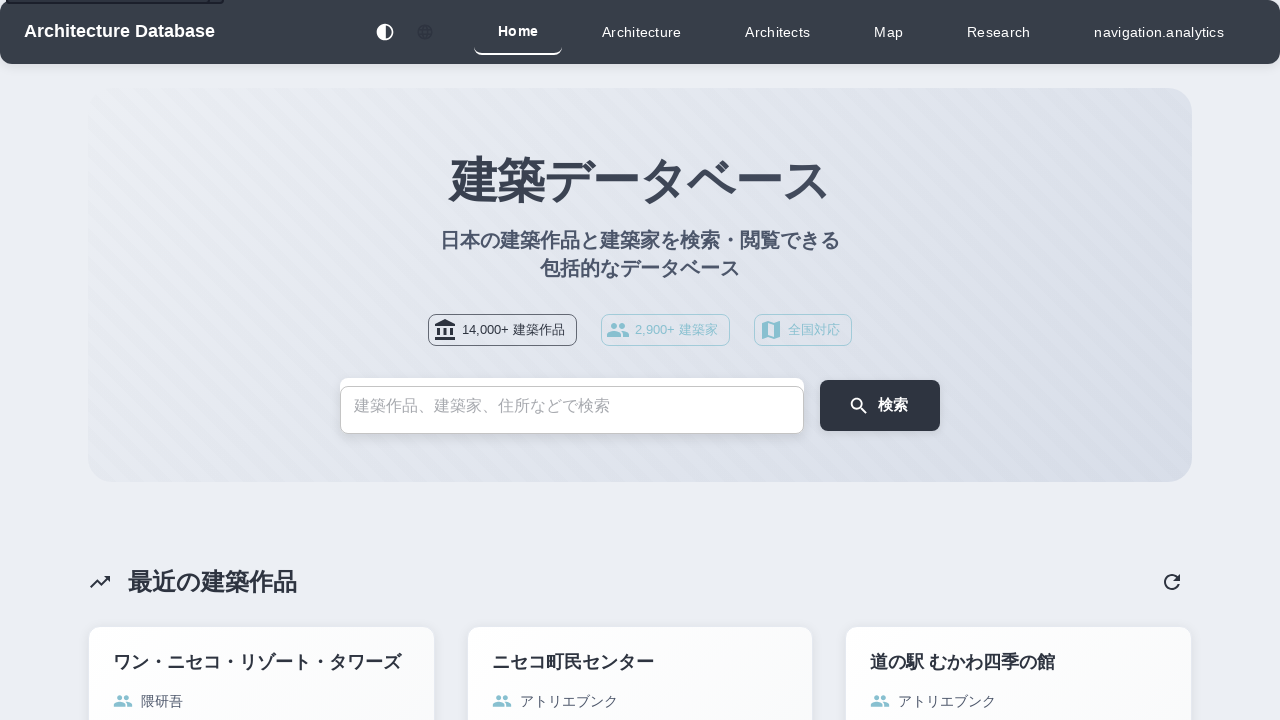

Checked for navigation landmark element
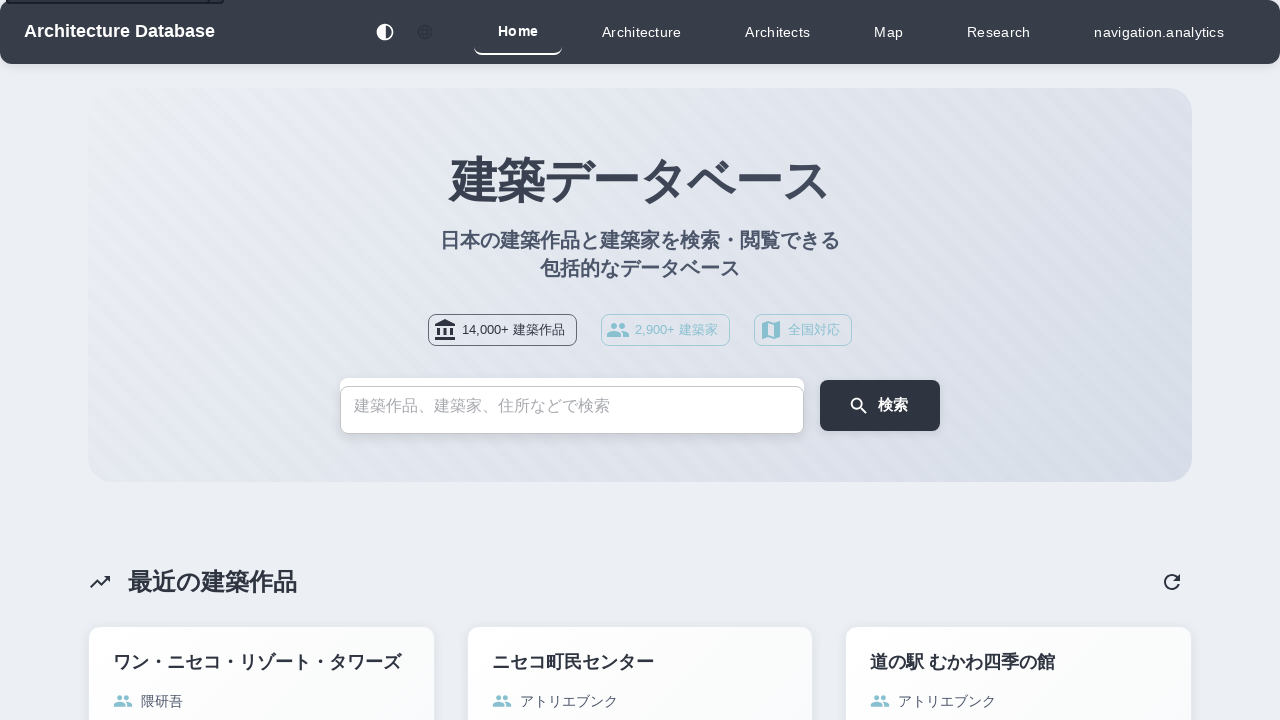

Retrieved all heading elements from page
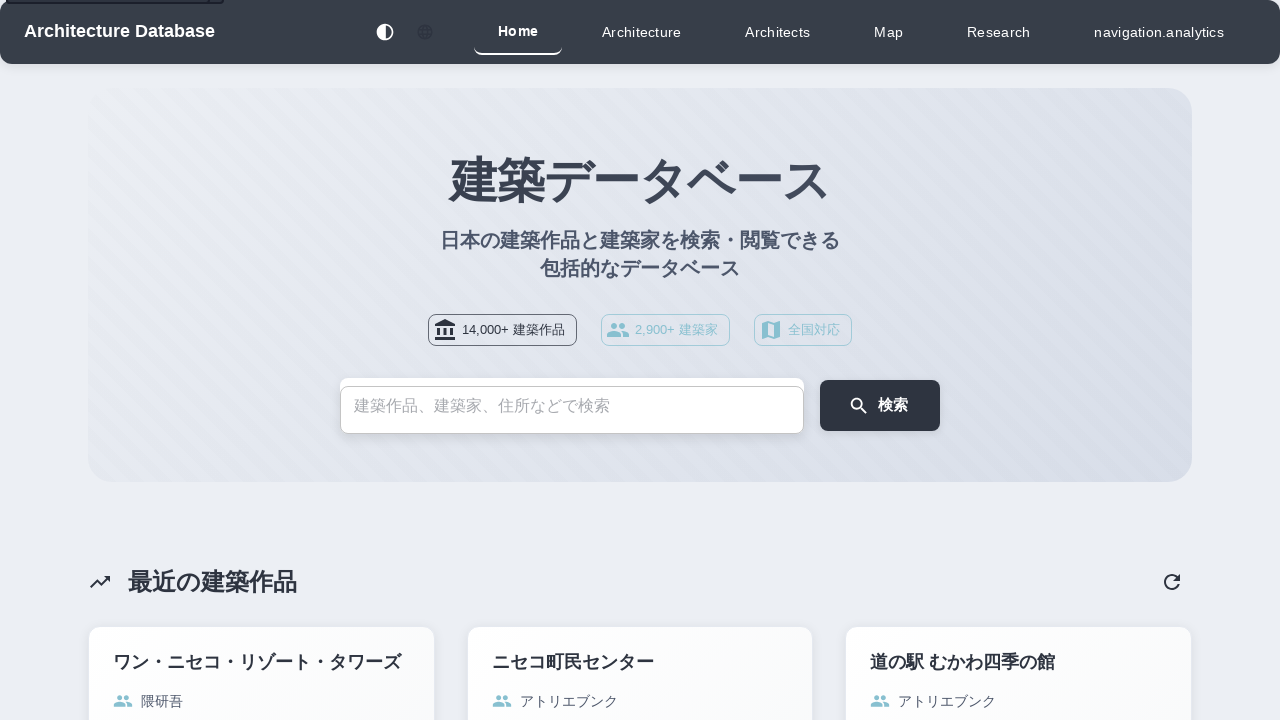

Asserted that navigation landmark exists
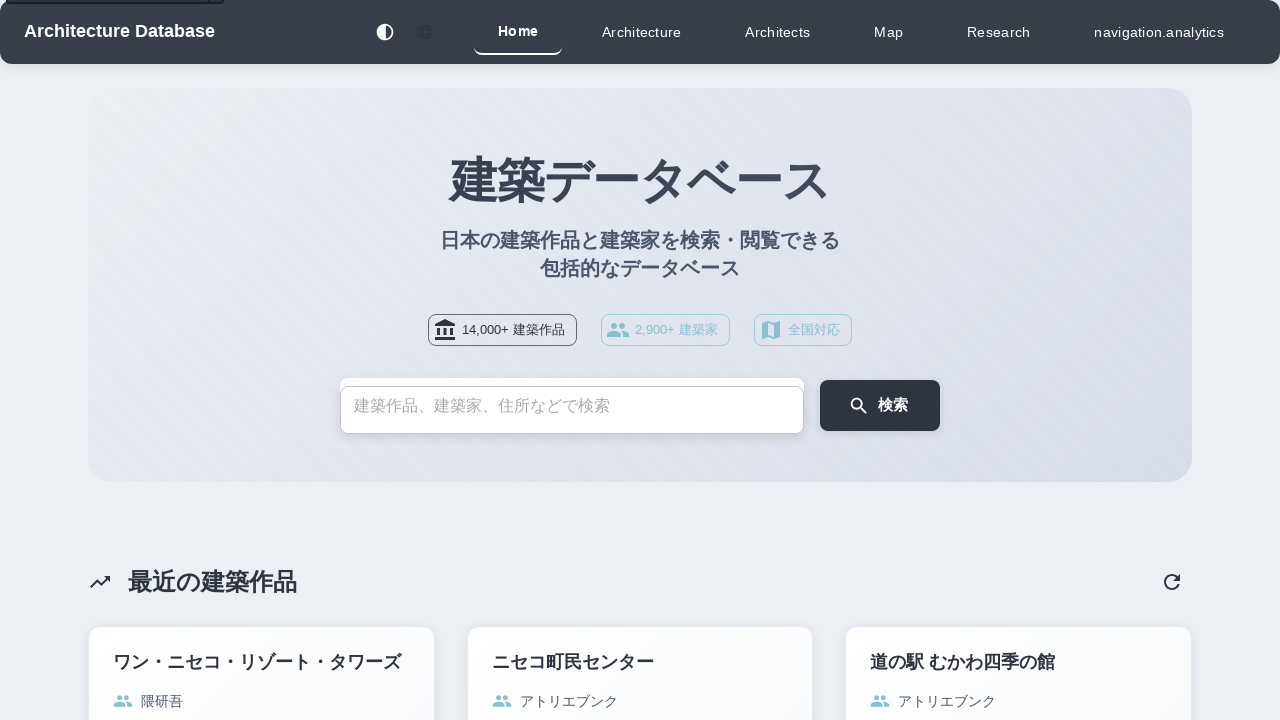

Asserted that page has heading elements
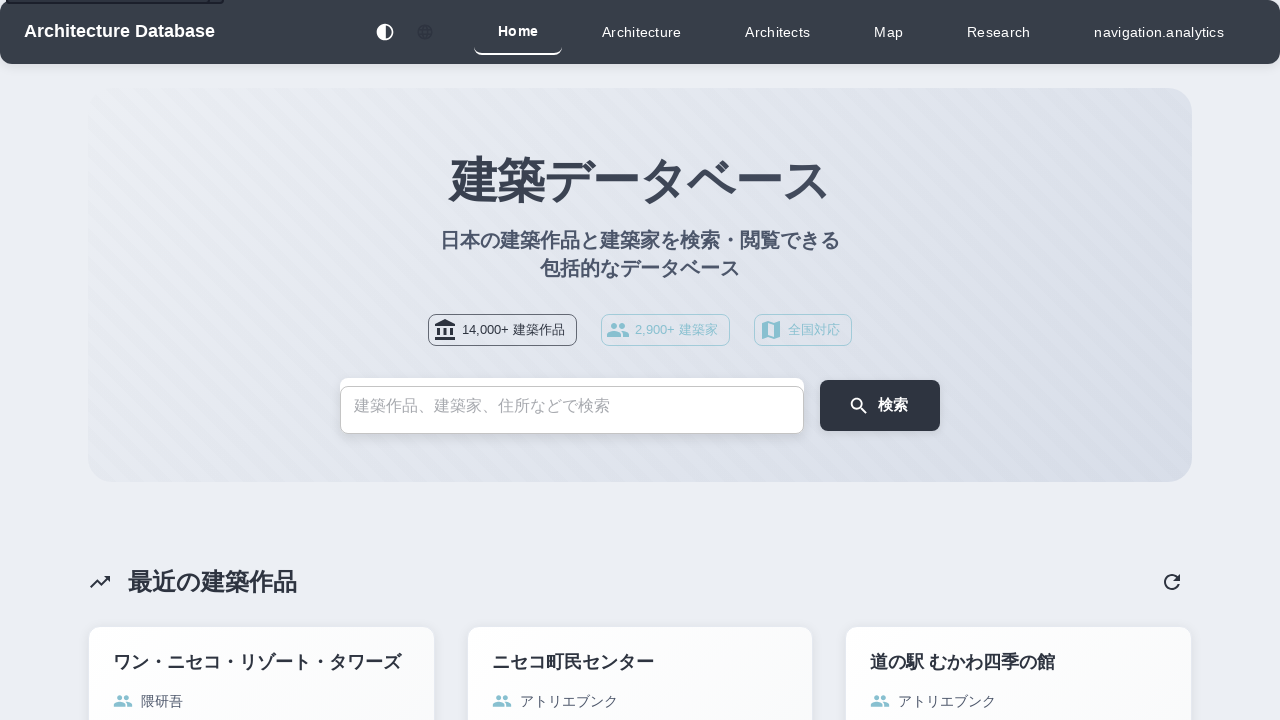

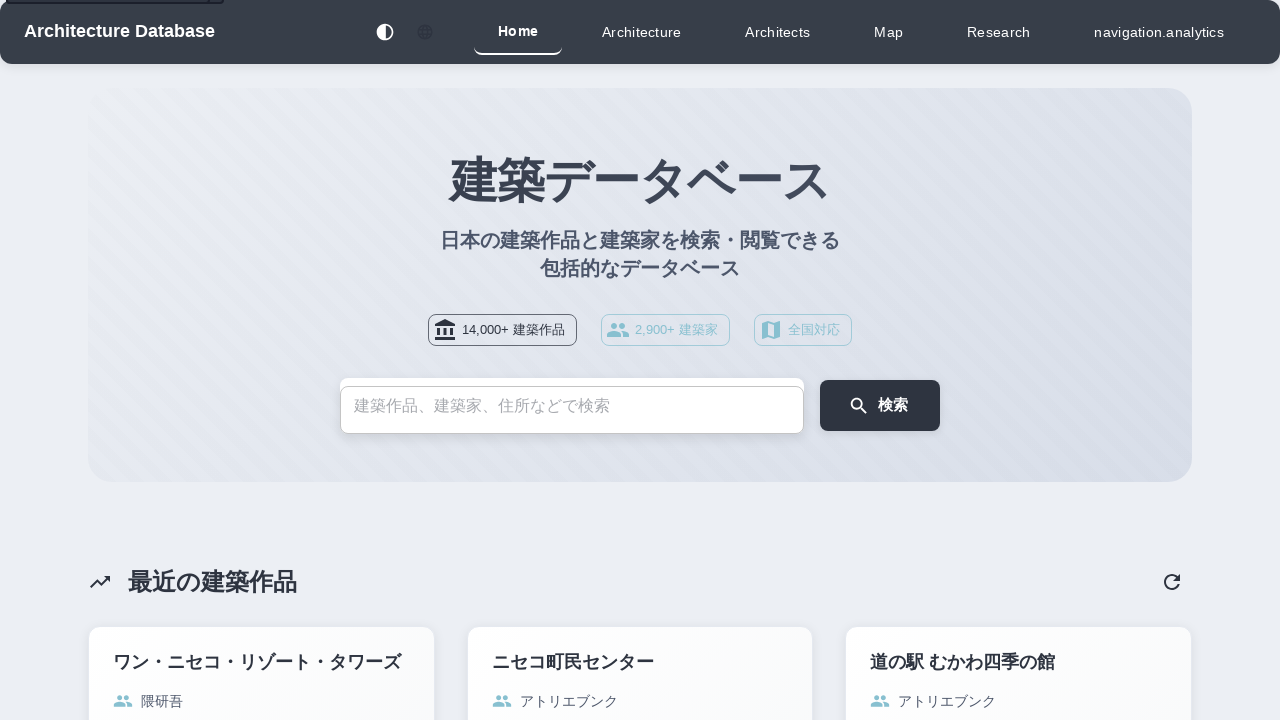